Clicks on the personal button and verifies the hero section is displayed

Starting URL: https://www.cashdeck.com.au

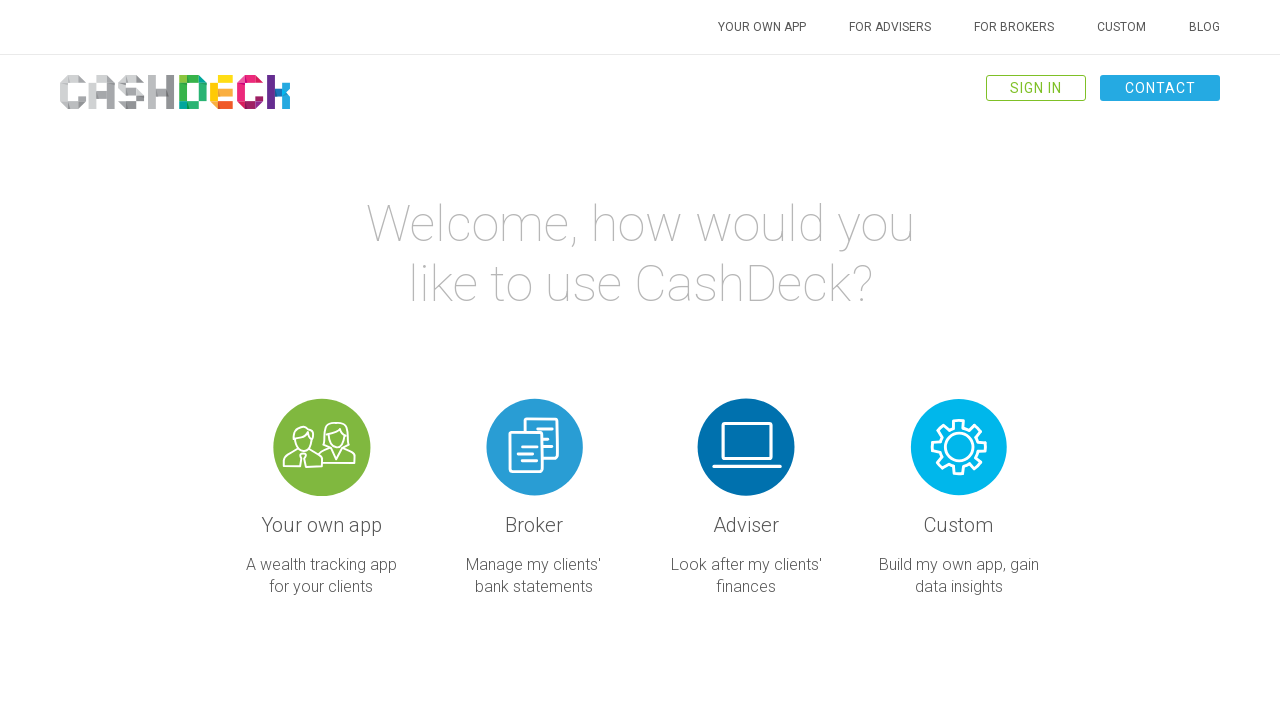

Clicked on personal button at (321, 519) on .personal
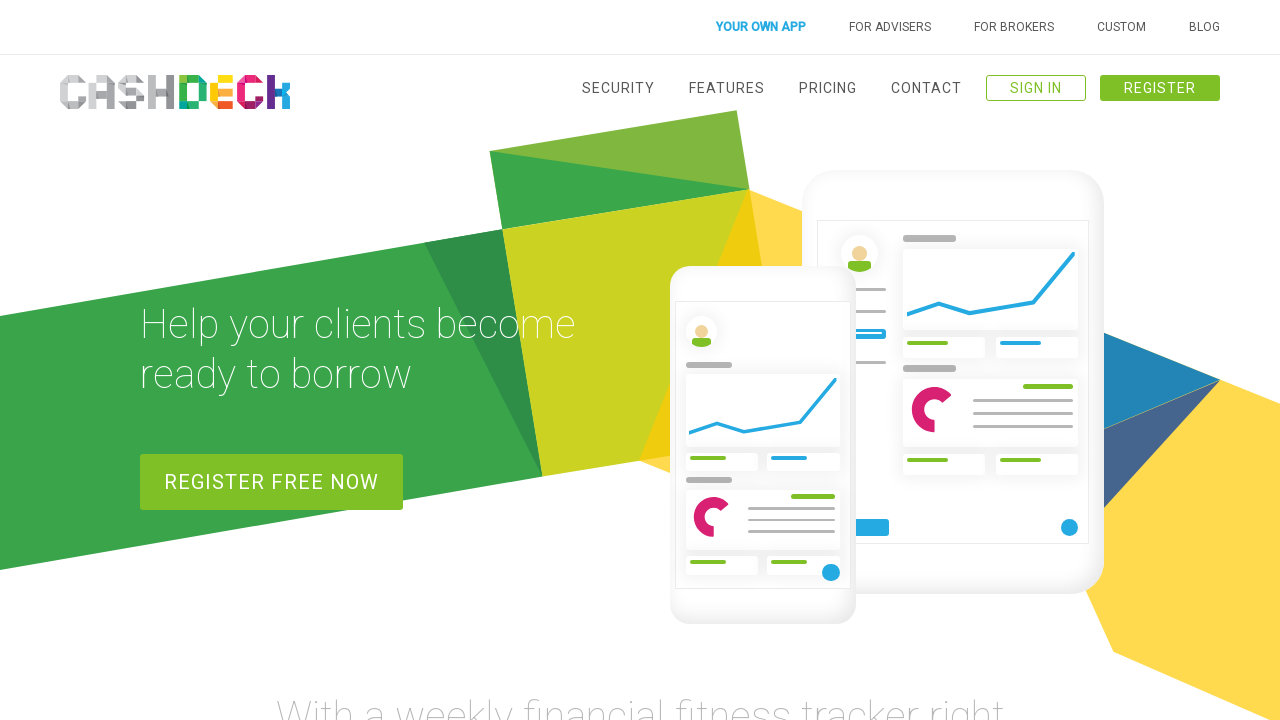

Verified page title is 'CashDeck'
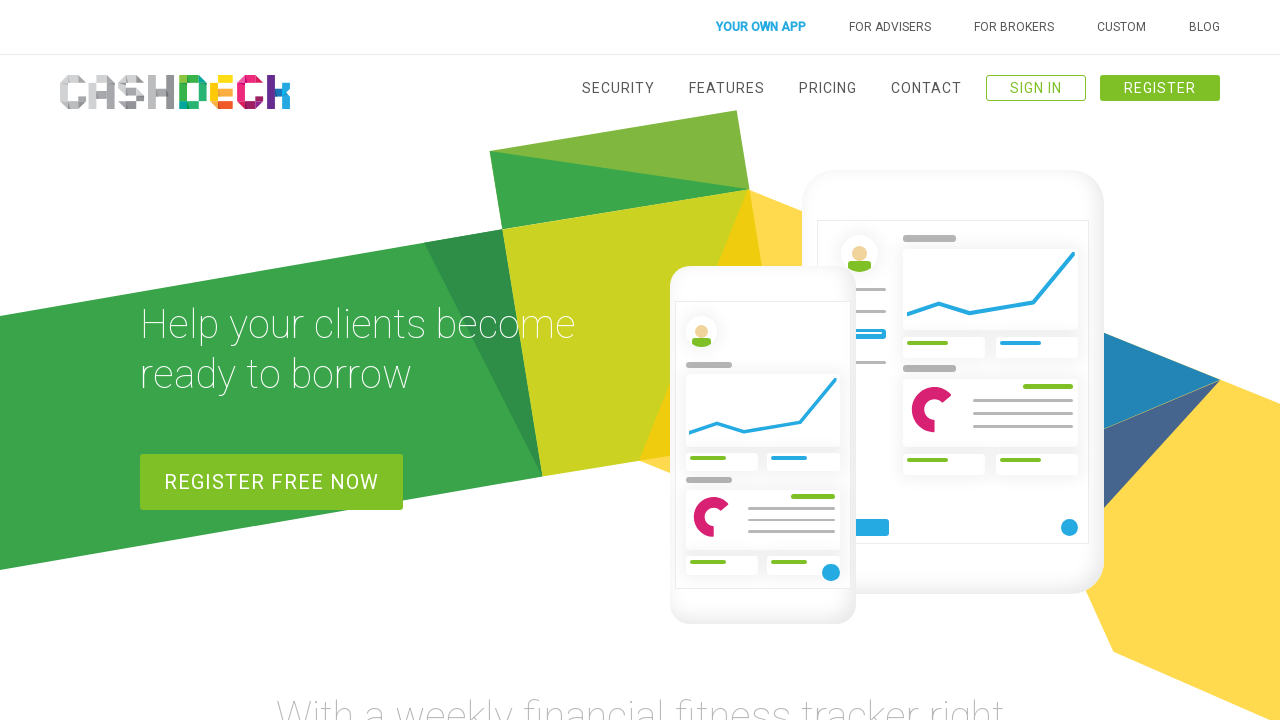

Verified hero section is displayed with count of 1
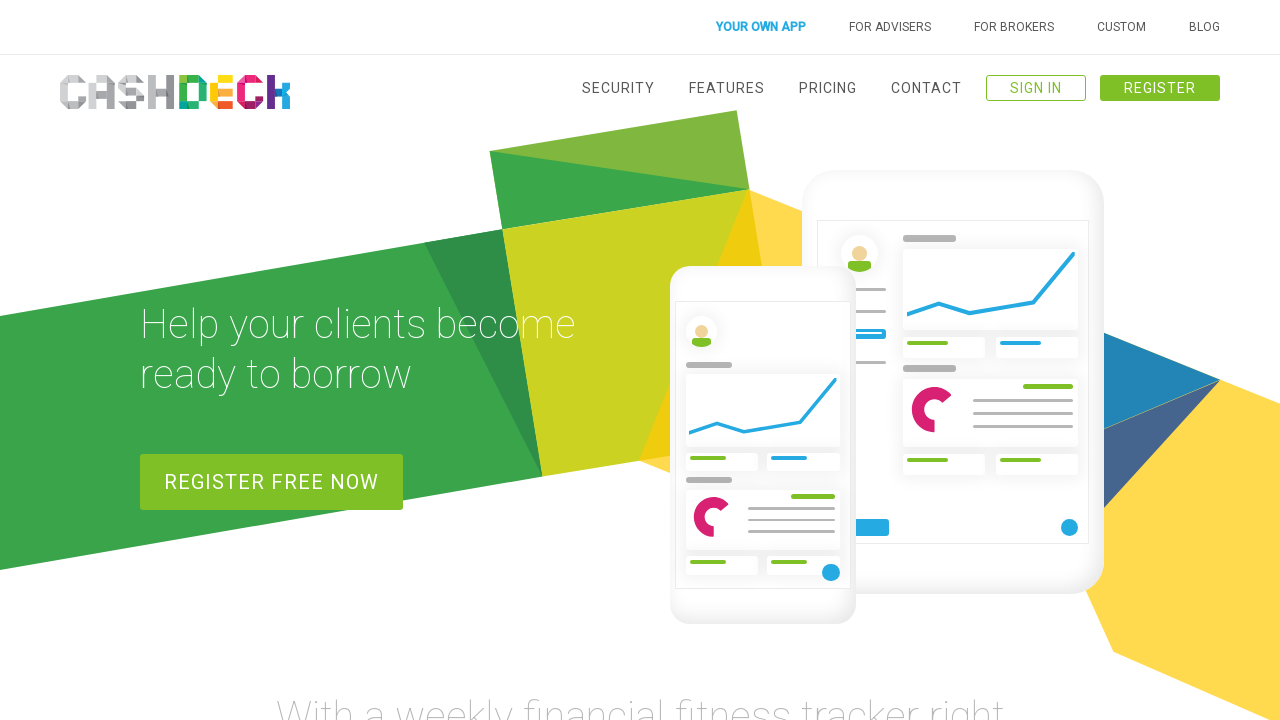

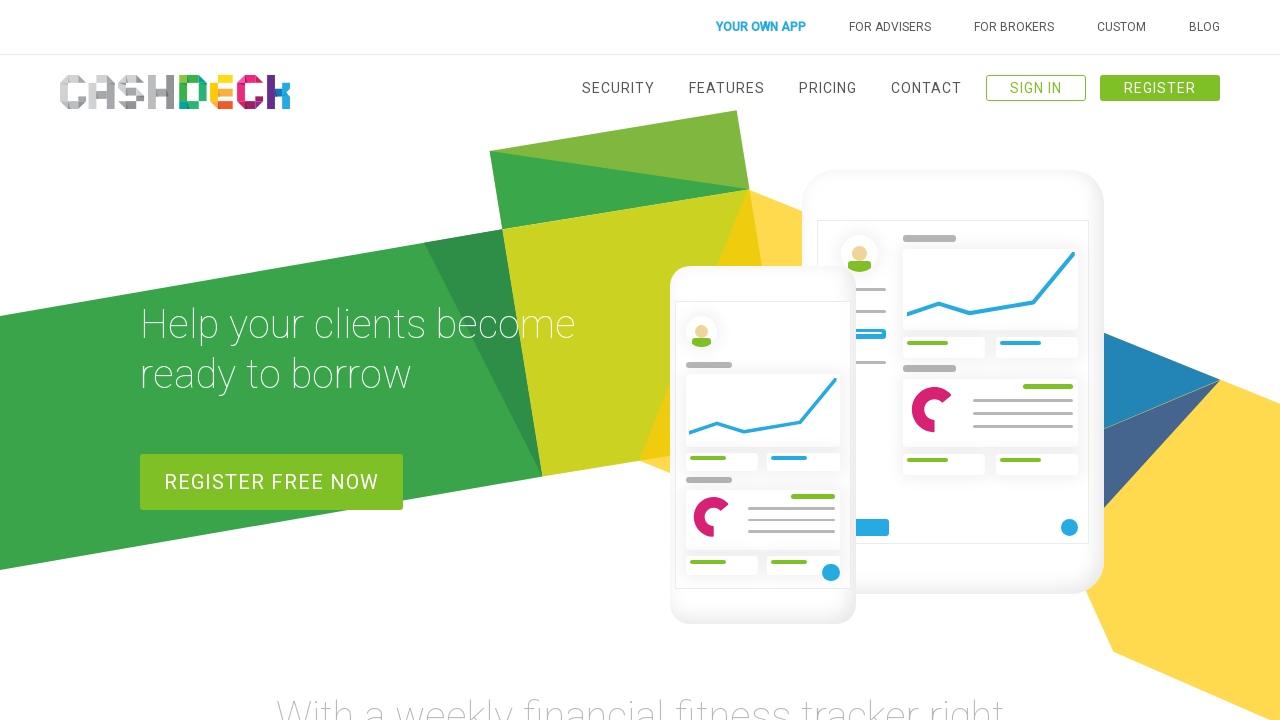